Tests input field behavior on OpenCart registration page by entering concatenated string values into the firstname field and verifying the entered value

Starting URL: https://naveenautomationlabs.com/opencart/index.php?route=account/register

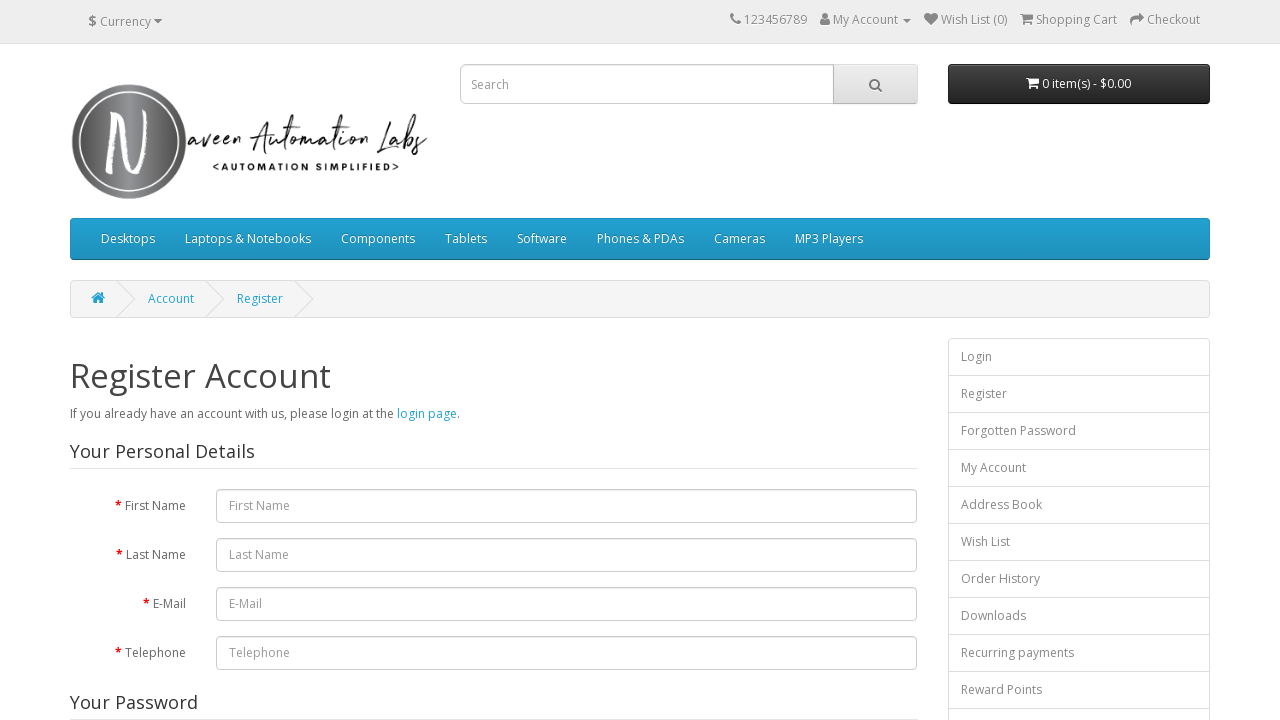

Filled firstname field with 'Sharmila Sai Bhargav' on #input-firstname
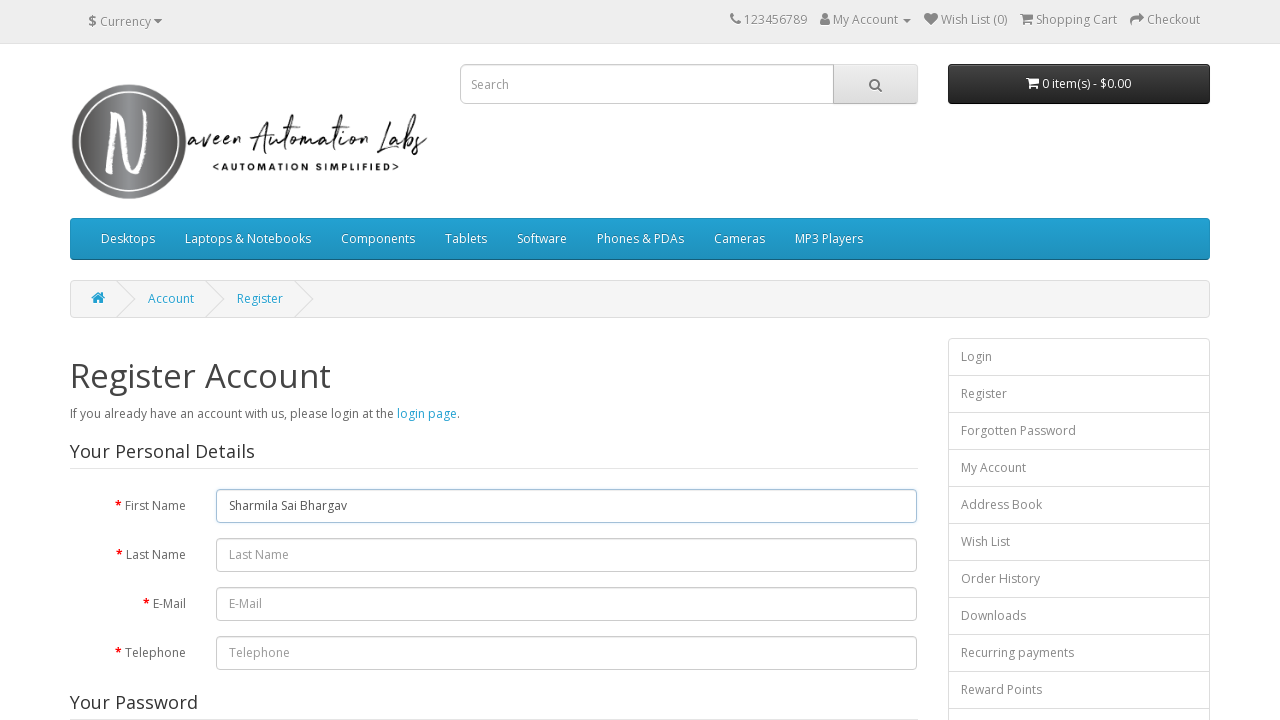

Retrieved value from firstname field
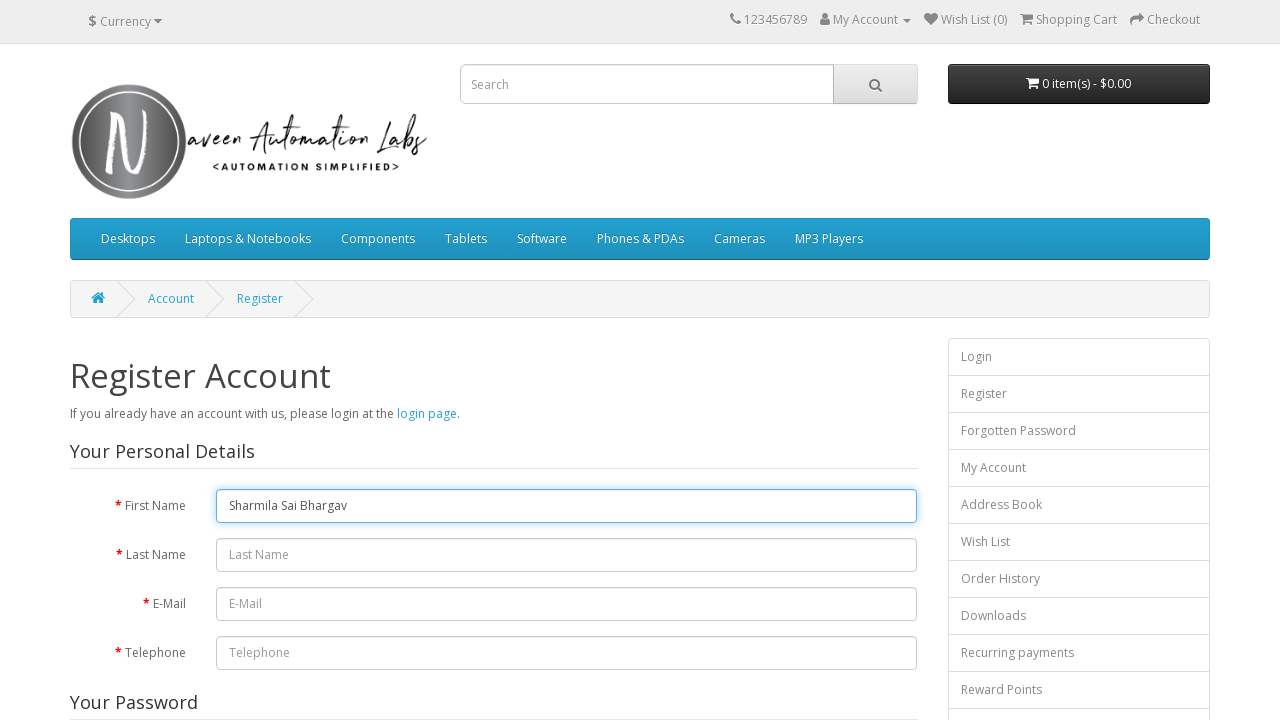

Printed firstname field value for verification
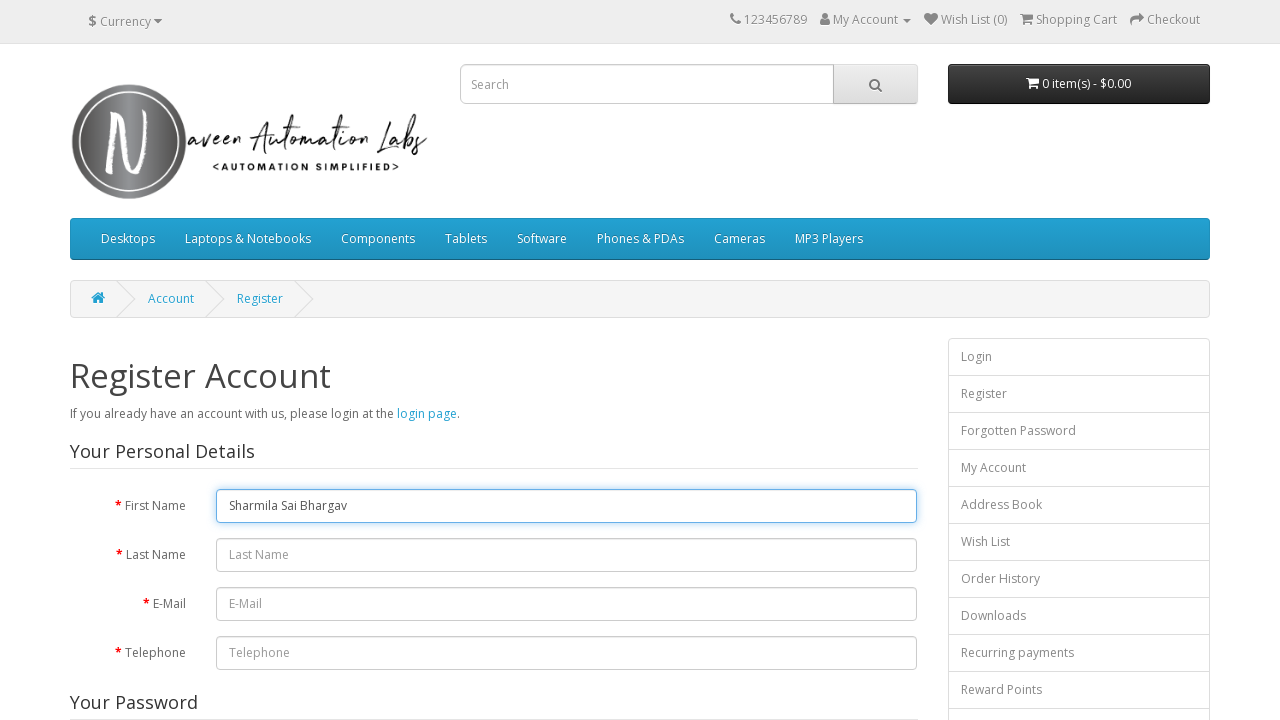

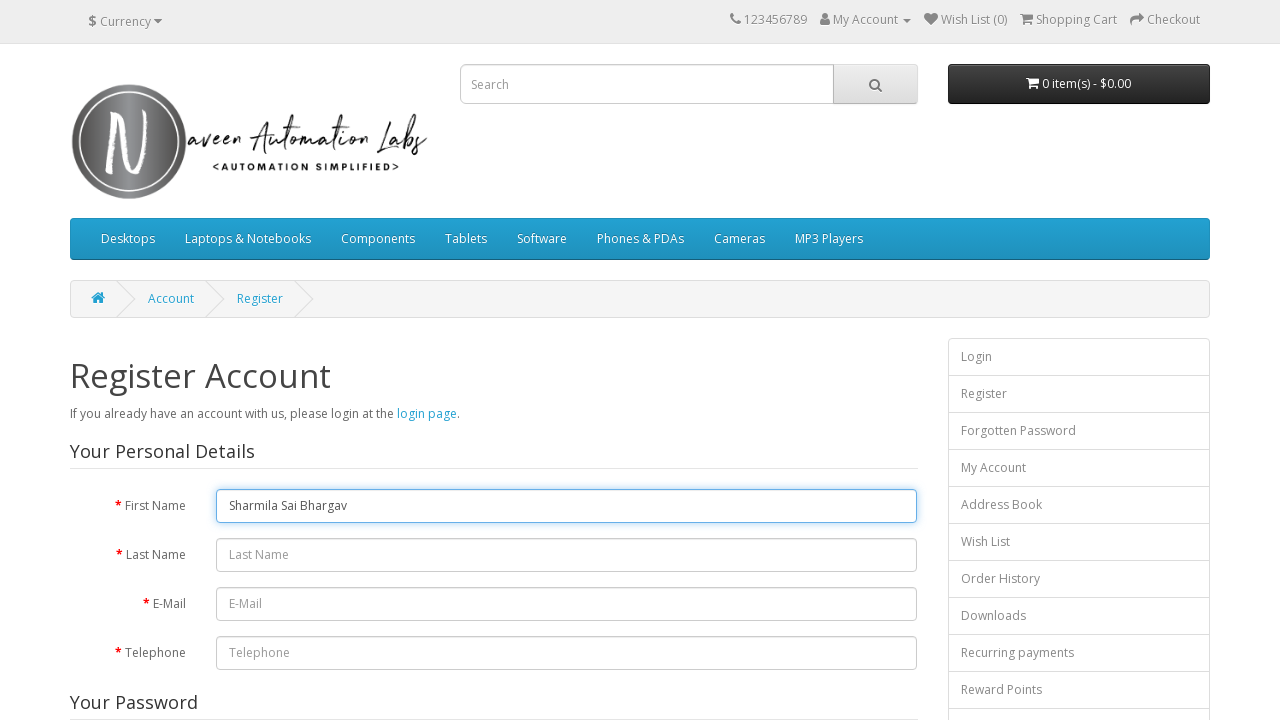